Navigates to a Stepik lesson page, fills in a calculated answer in the textarea, and submits it

Starting URL: https://stepik.org/lesson/236899/step/1

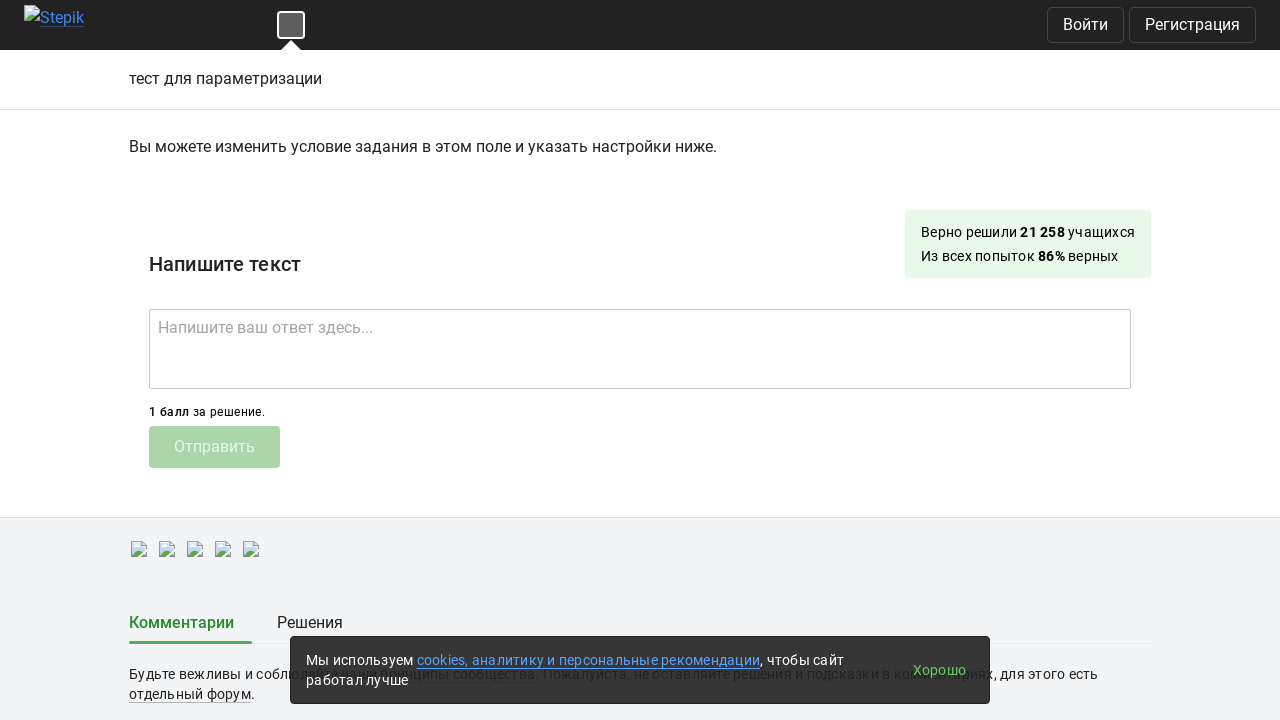

Filled textarea with calculated answer (natural logarithm of current timestamp) on textarea
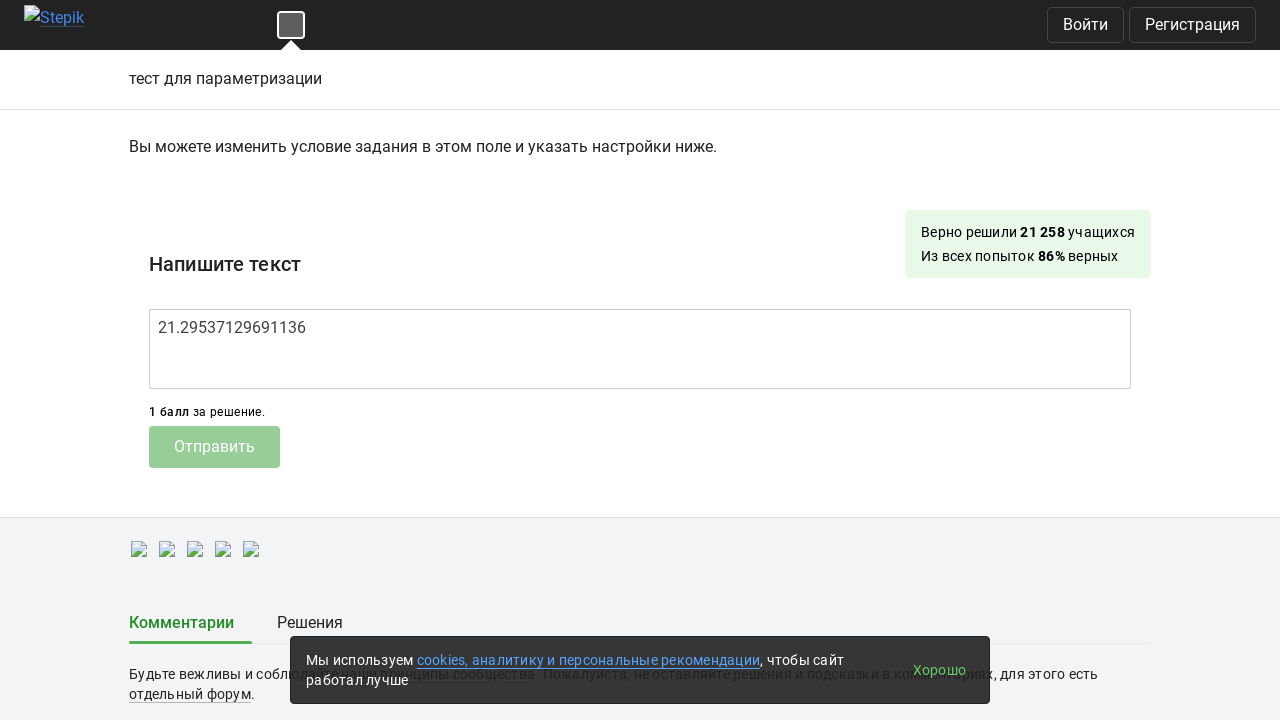

Clicked submit button to submit the answer at (214, 447) on .submit-submission
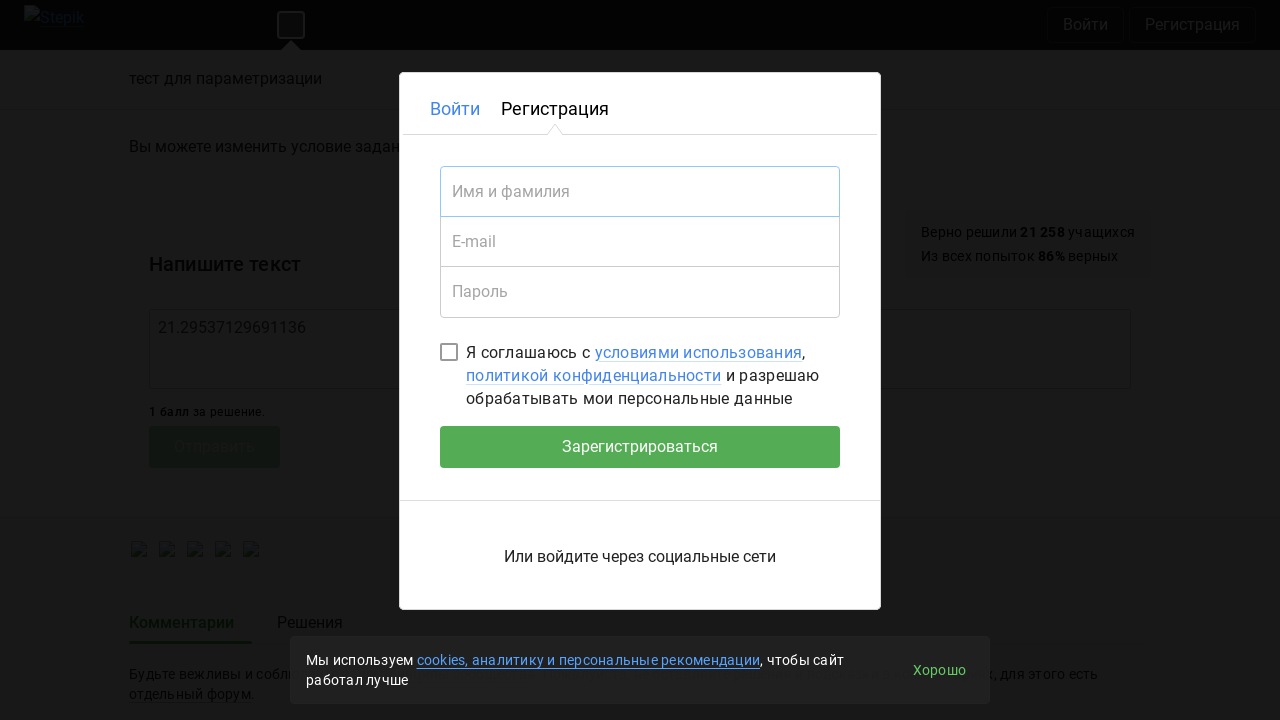

Waited 10 seconds for submission to process
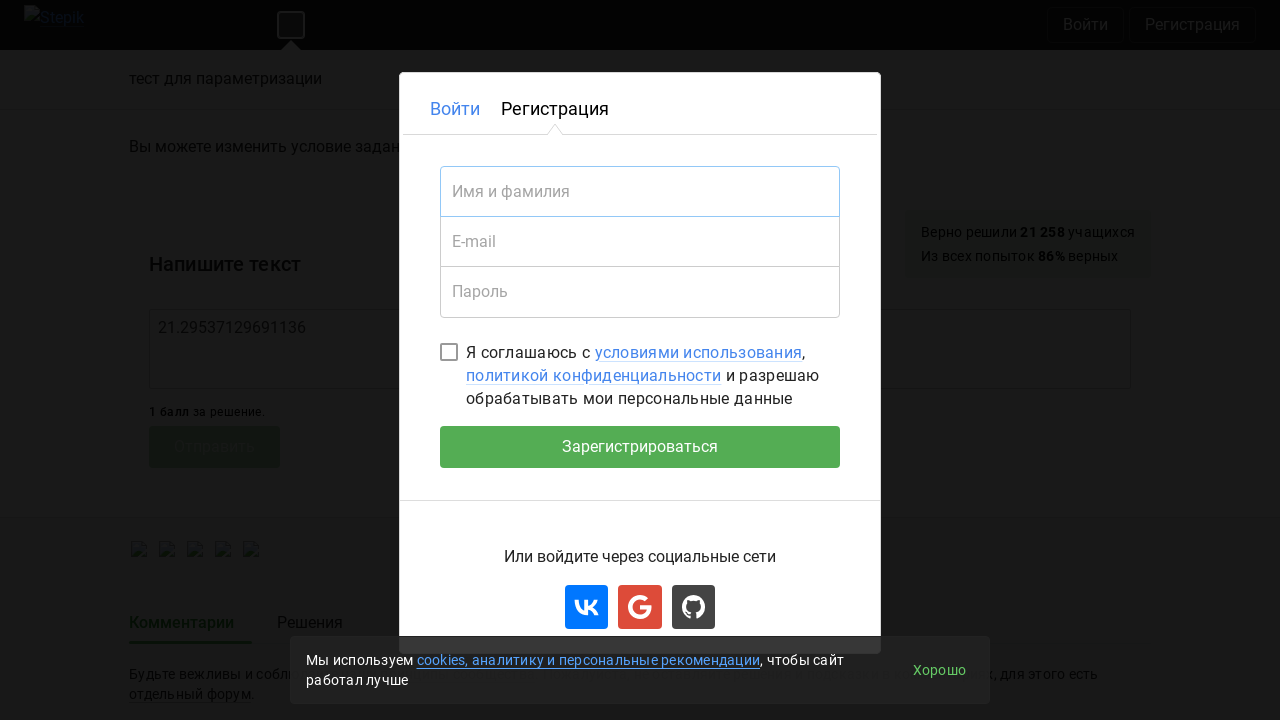

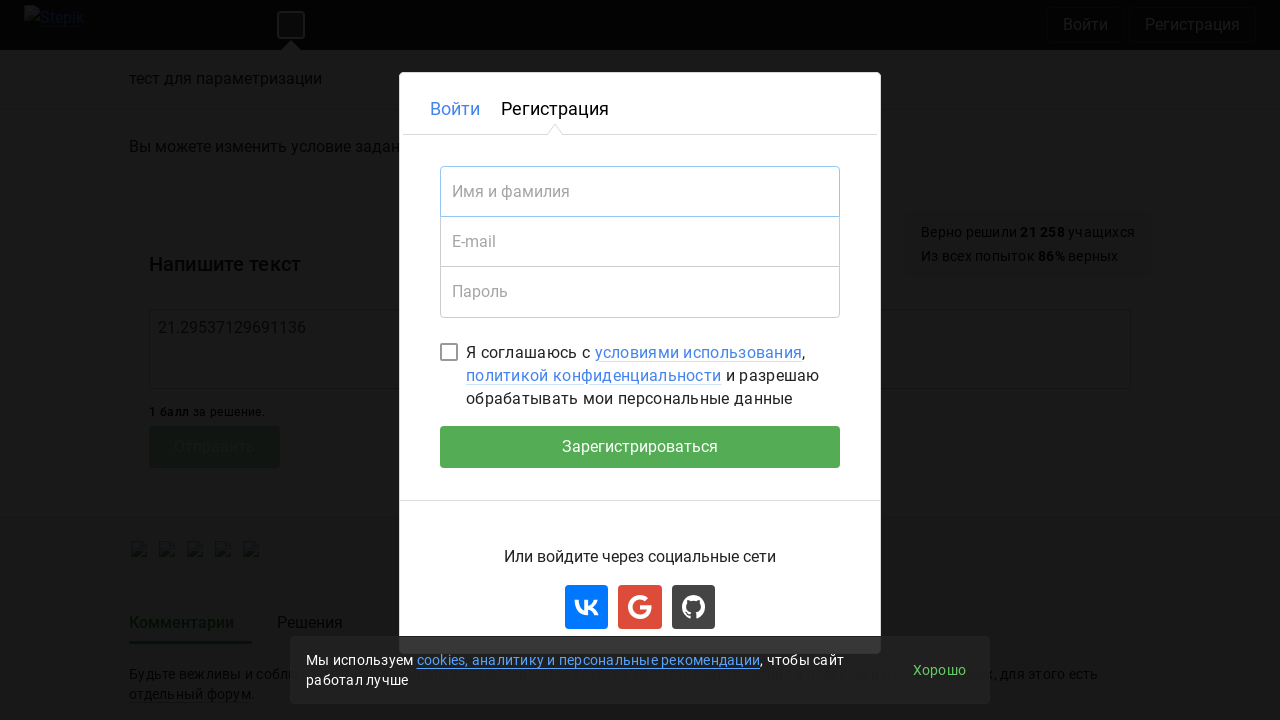